Fills out a form with first name, last name, and email fields on a Heroku-hosted application

Starting URL: https://secure-retreat-92358.herokuapp.com/

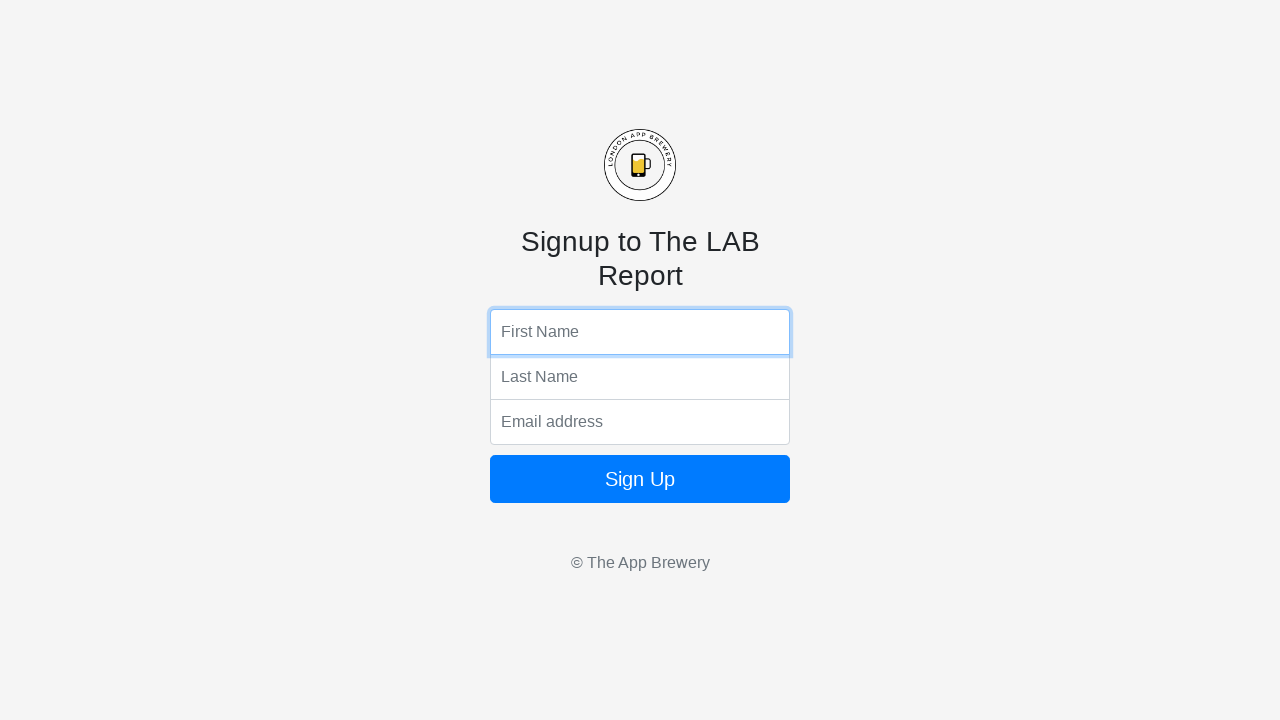

Filled first name field with 'Bob' on input[name='fName']
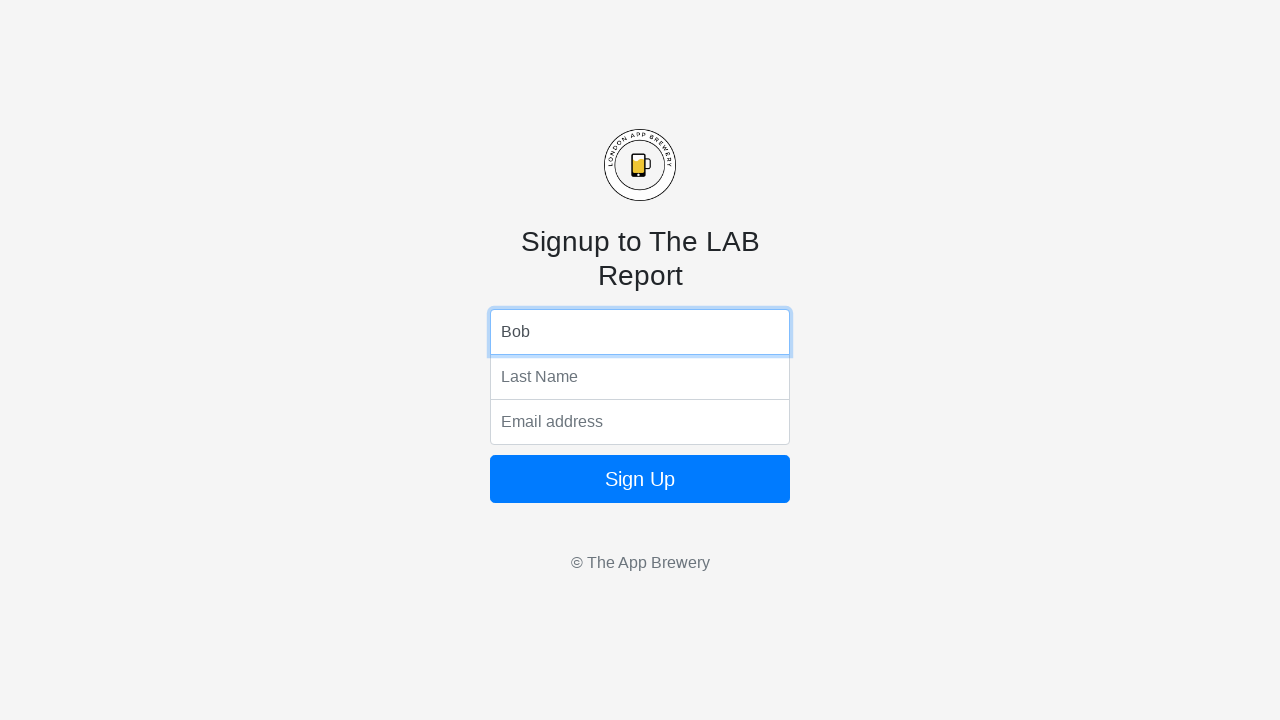

Filled last name field with 'Walton' on input[name='lName']
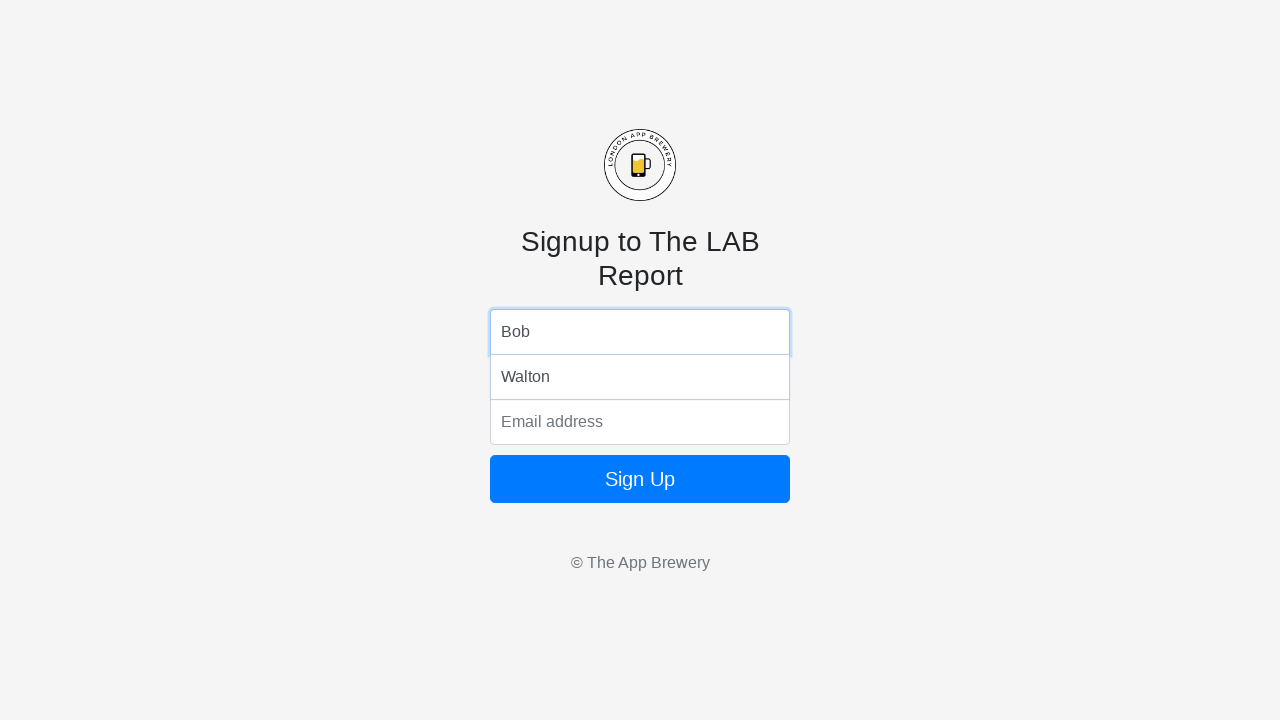

Filled email field with 'bobbyboy@email.com' on input[name='email']
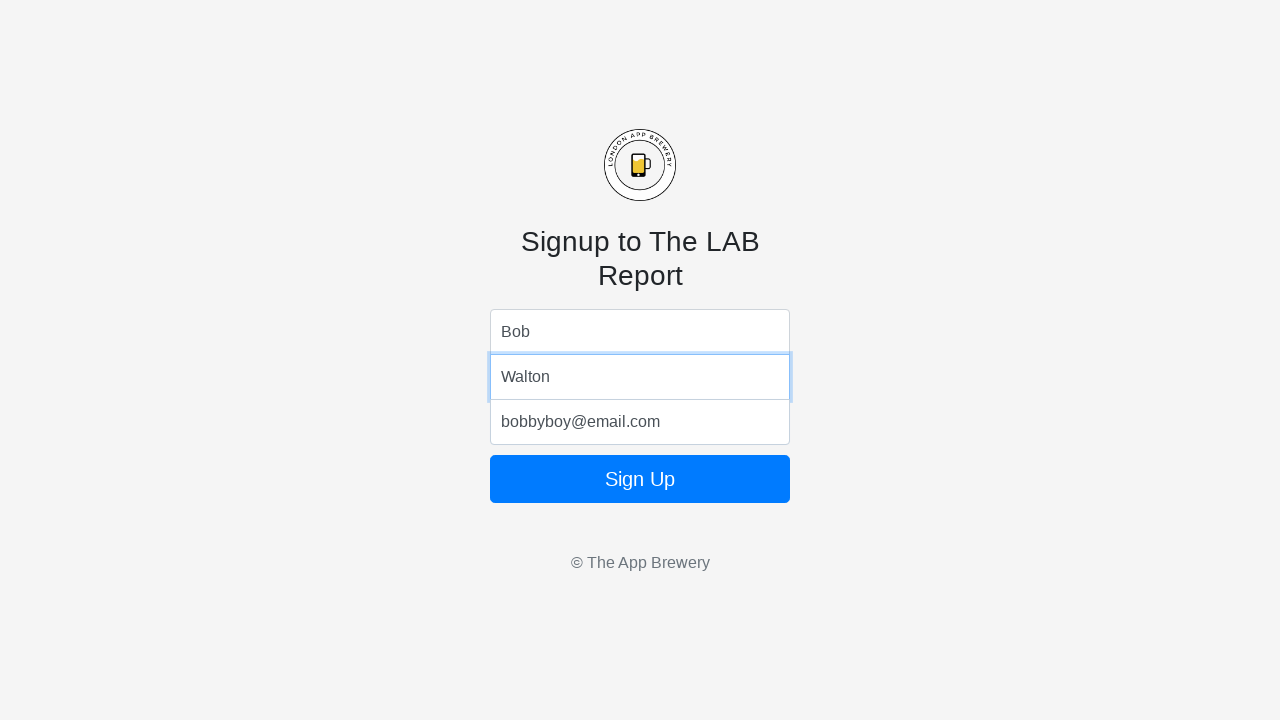

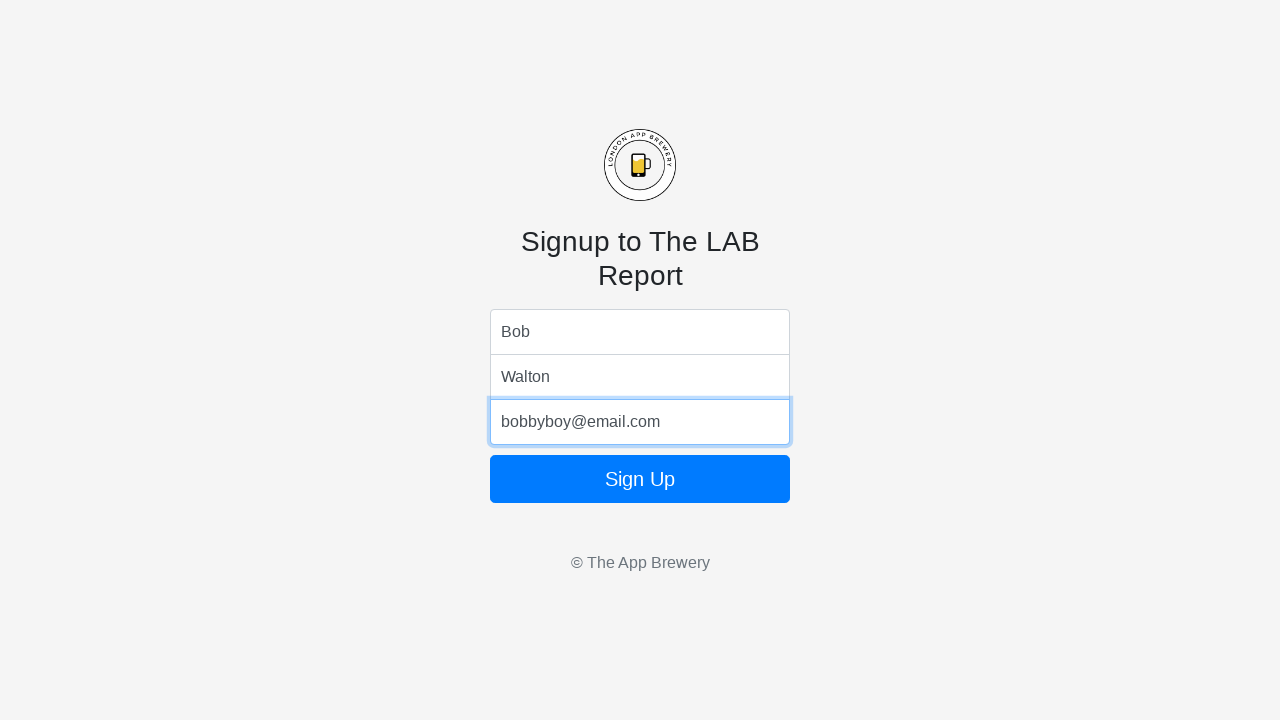